Navigates to Flipkart homepage and sets up event listeners to capture page errors and console messages for reporting purposes.

Starting URL: https://www.flipkart.com/

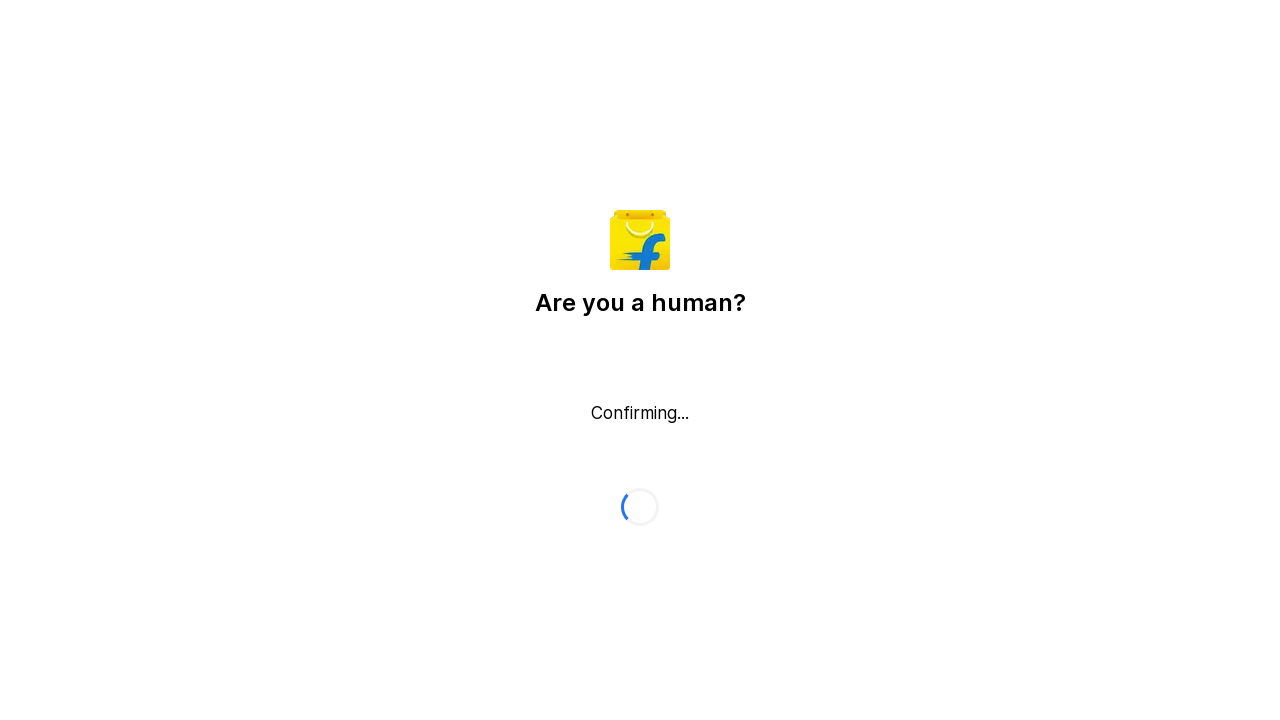

Set up error listener to capture page errors
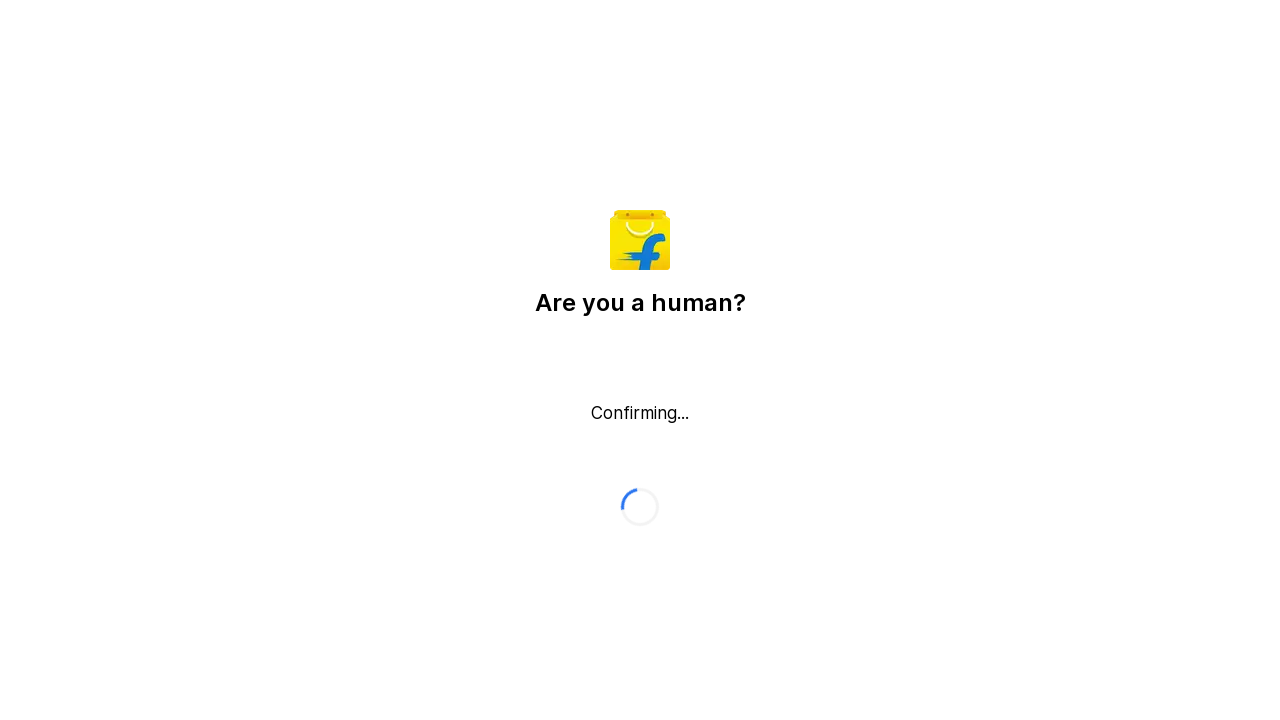

Set up console listener to capture console messages
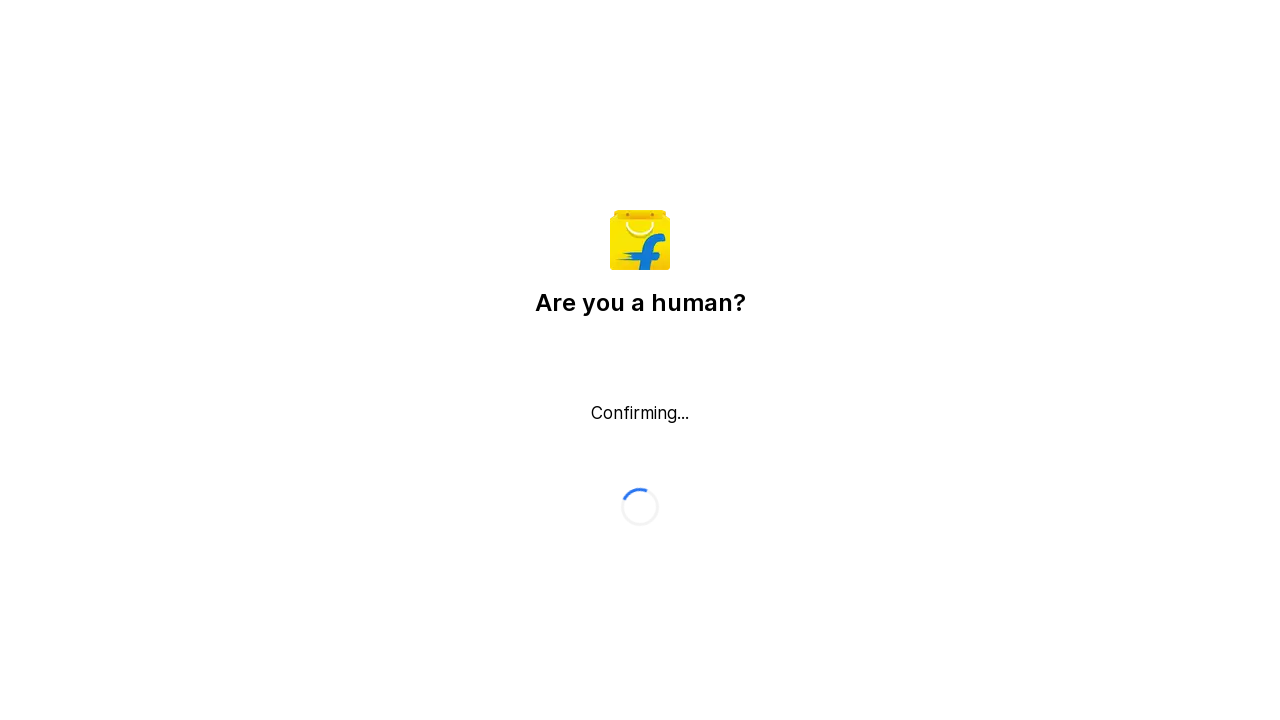

Flipkart homepage loaded with domcontentloaded state
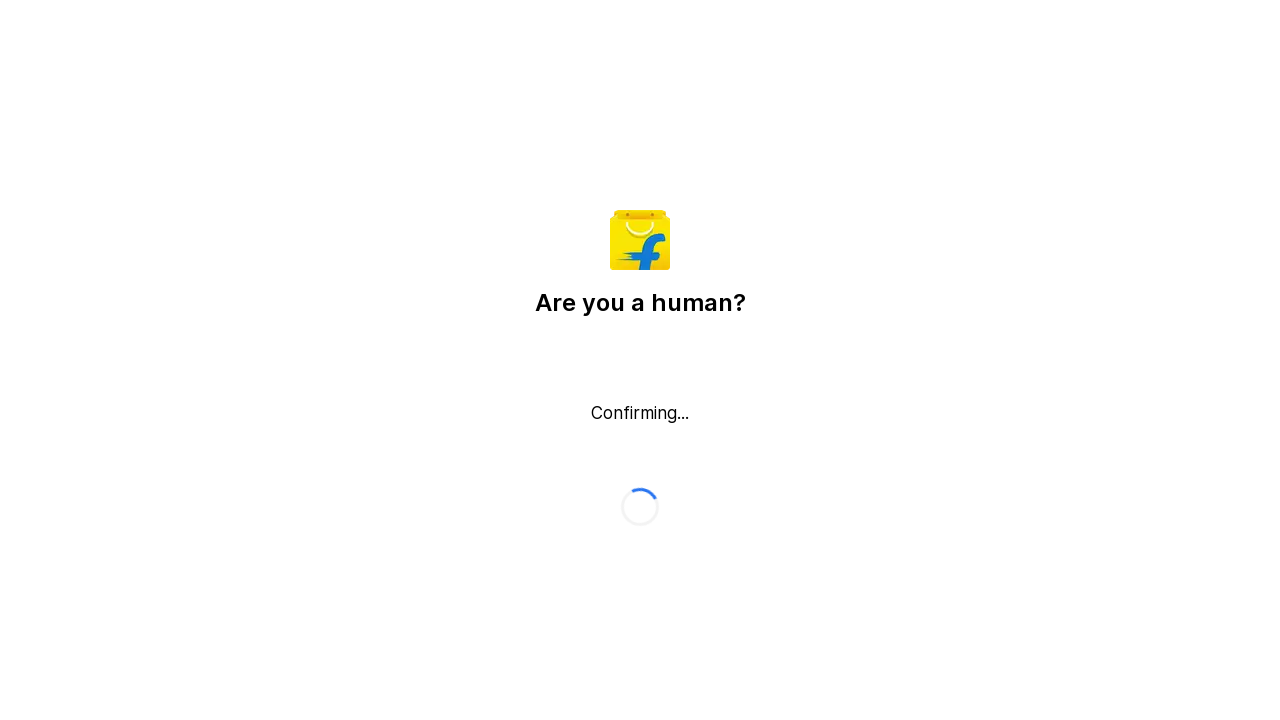

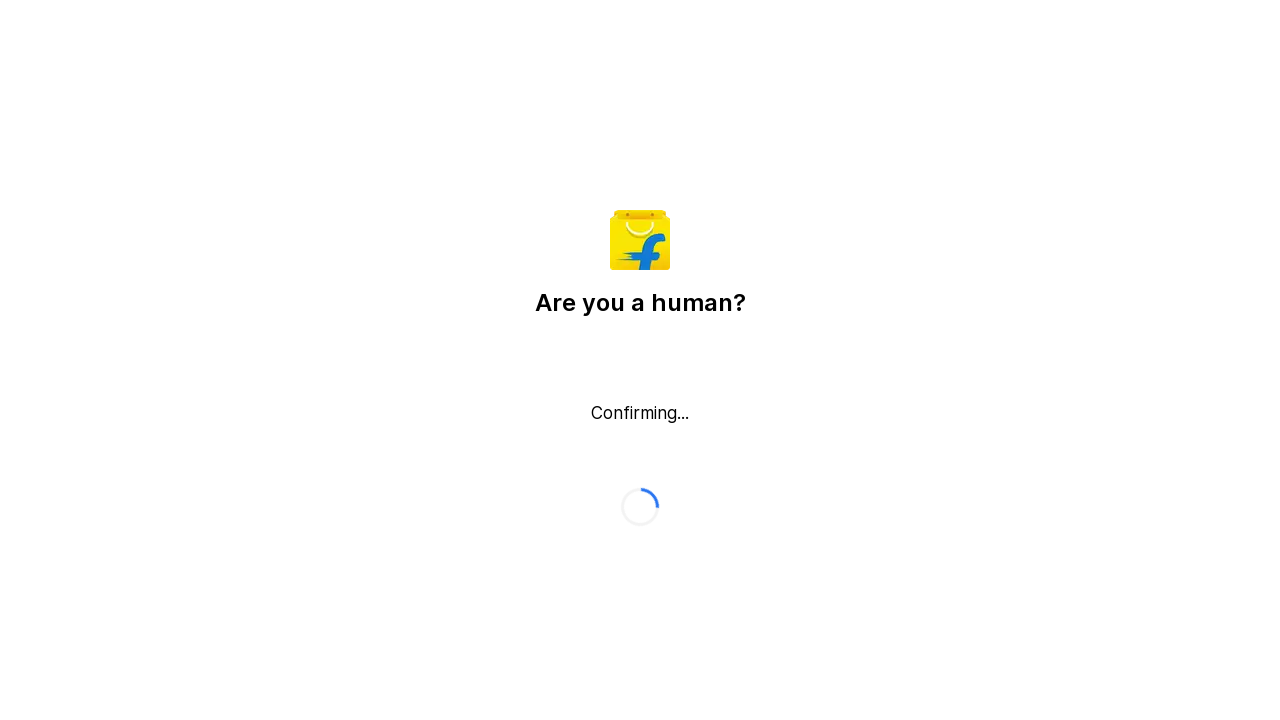